Tests browser window handling by opening a new tab and switching between windows to verify content

Starting URL: https://demoqa.com/browser-windows

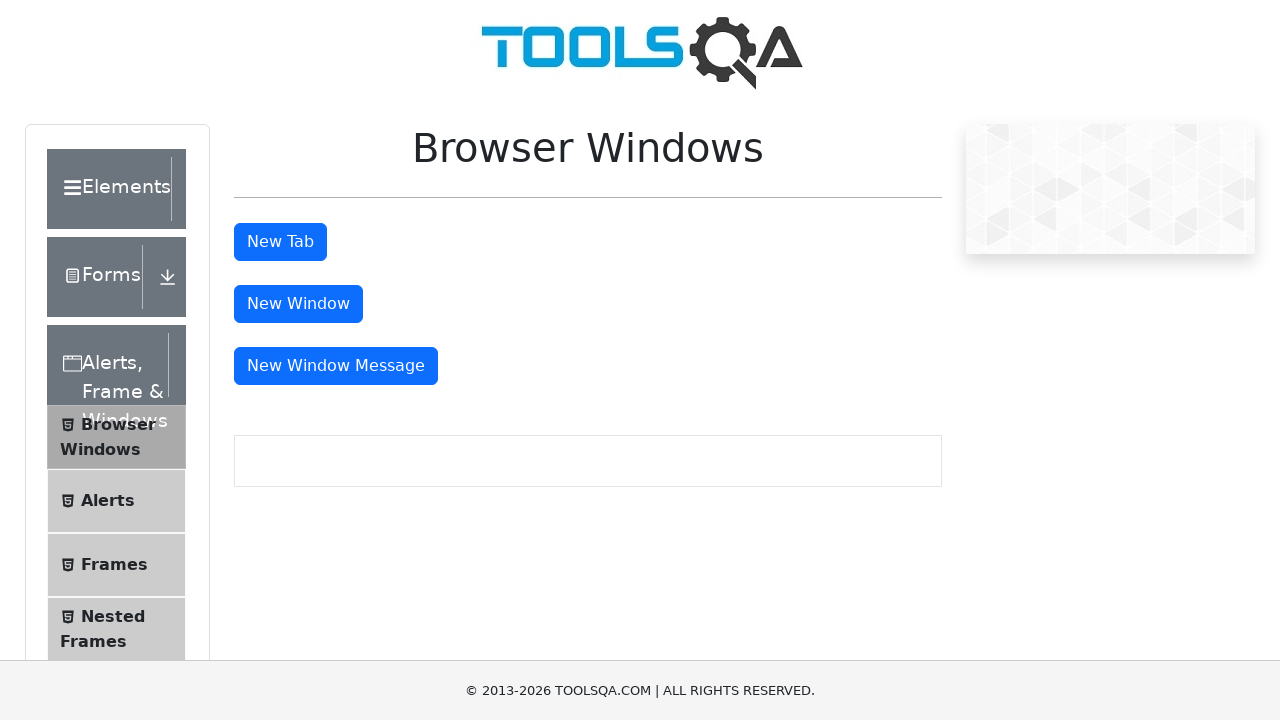

Clicked button to open new tab at (280, 242) on #tabButton
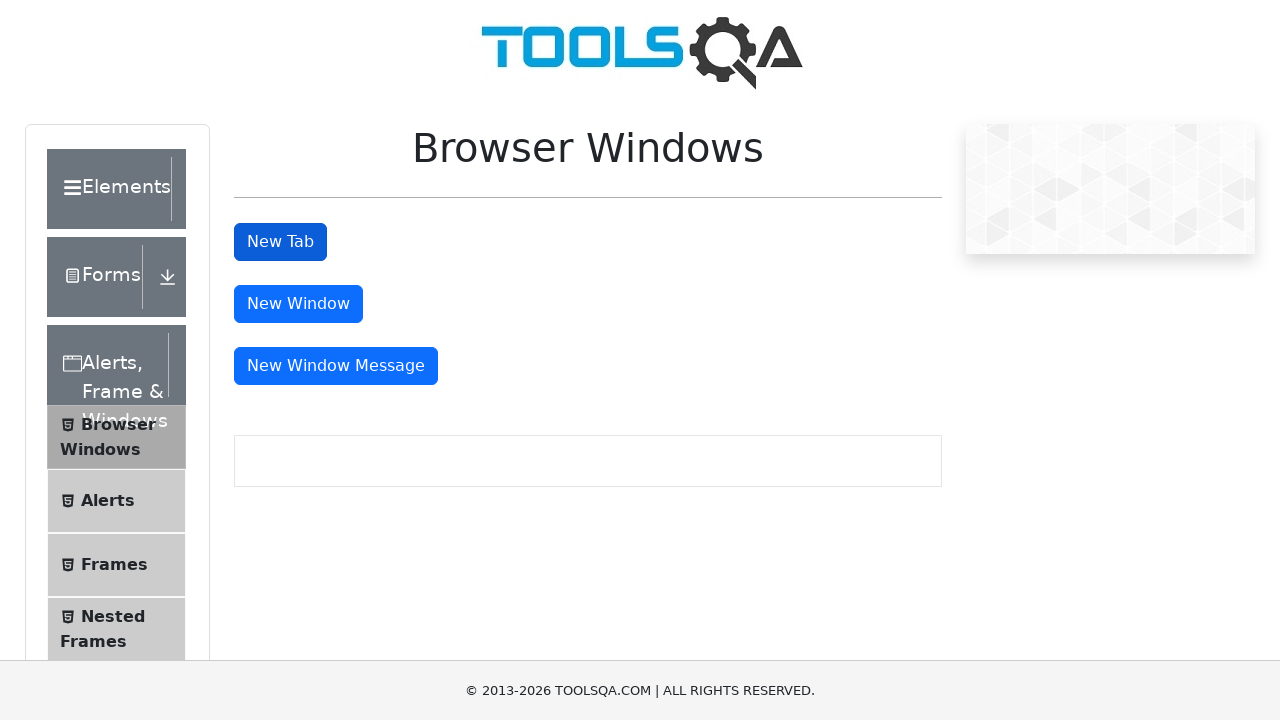

New tab opened and captured
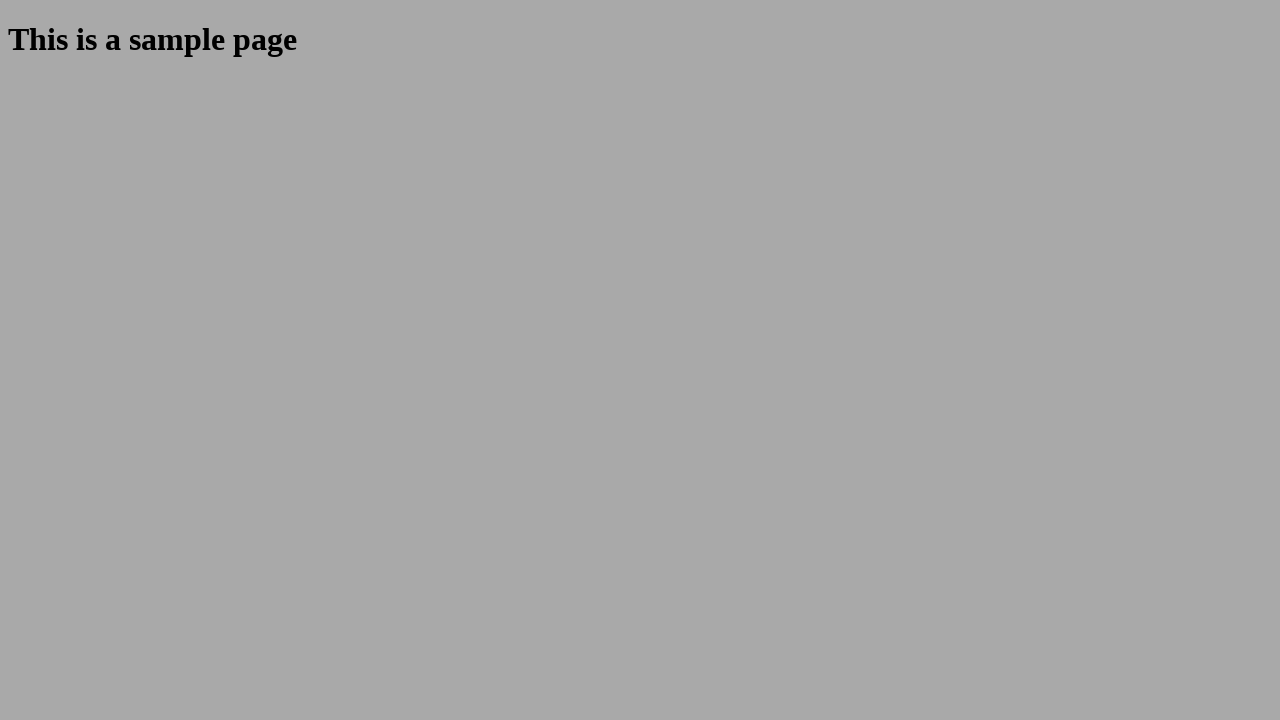

Waited for sample heading to load in new tab
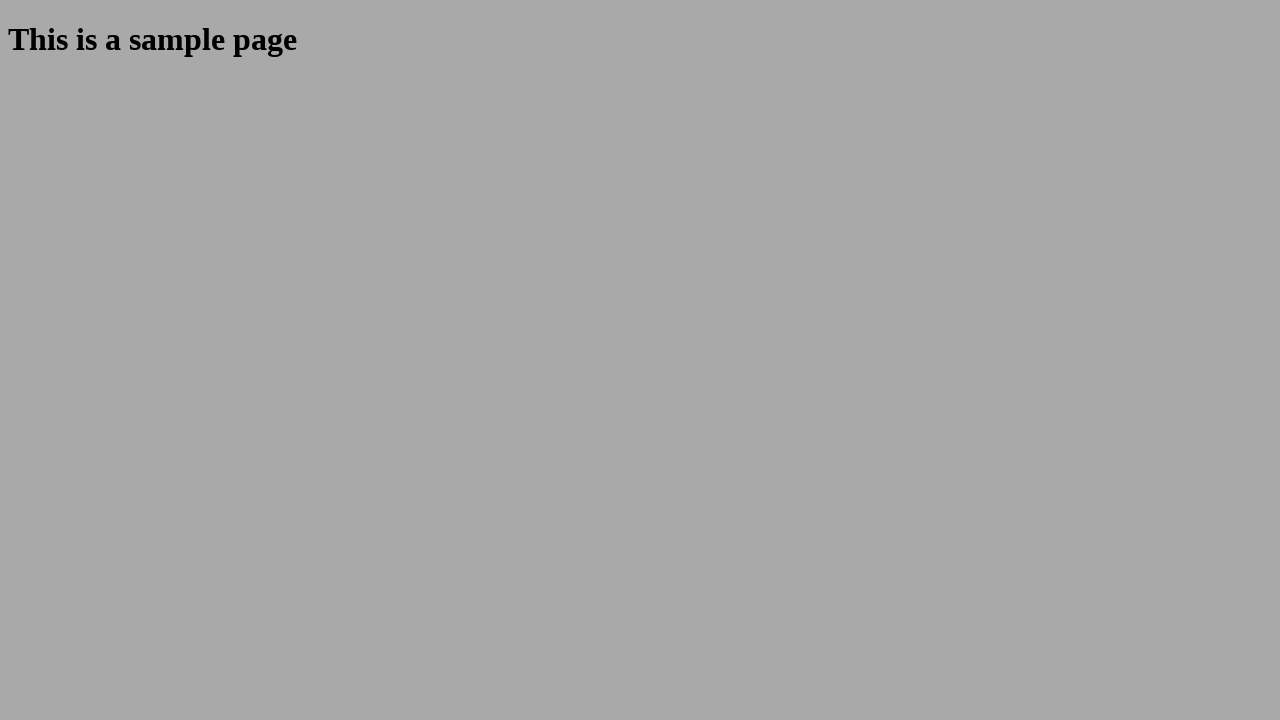

Retrieved sample heading text: 'This is a sample page'
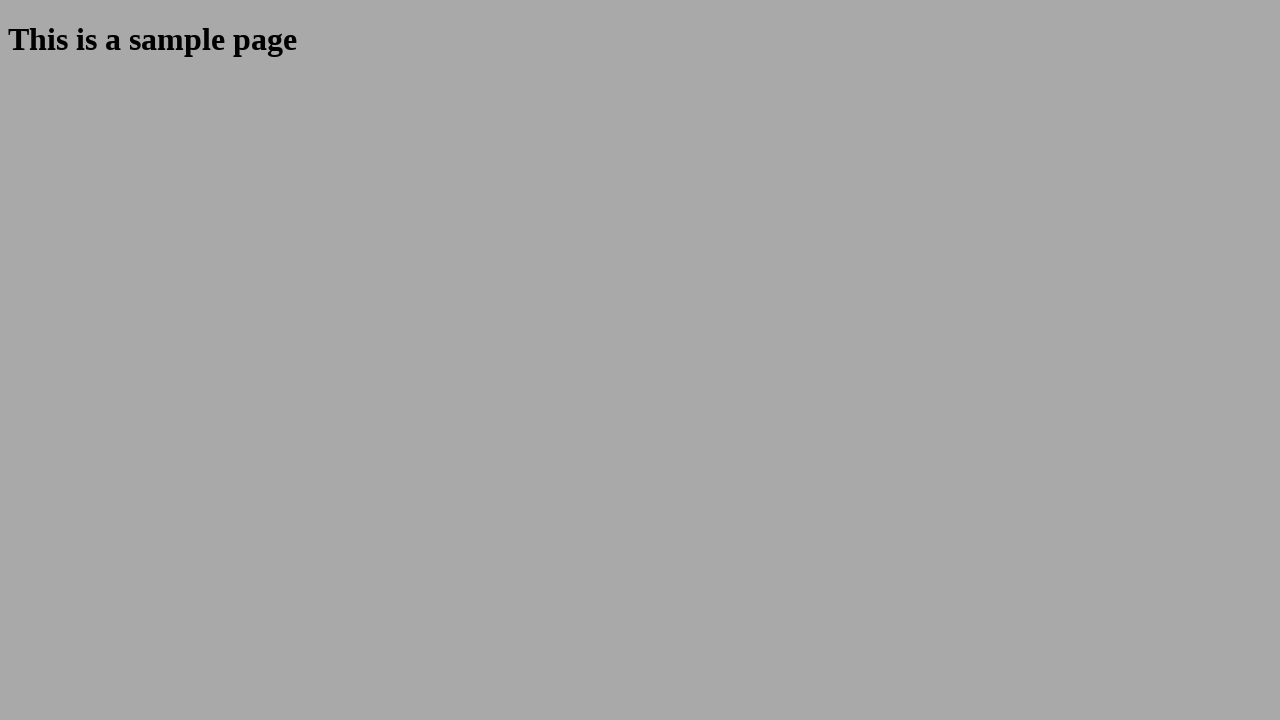

Closed new tab
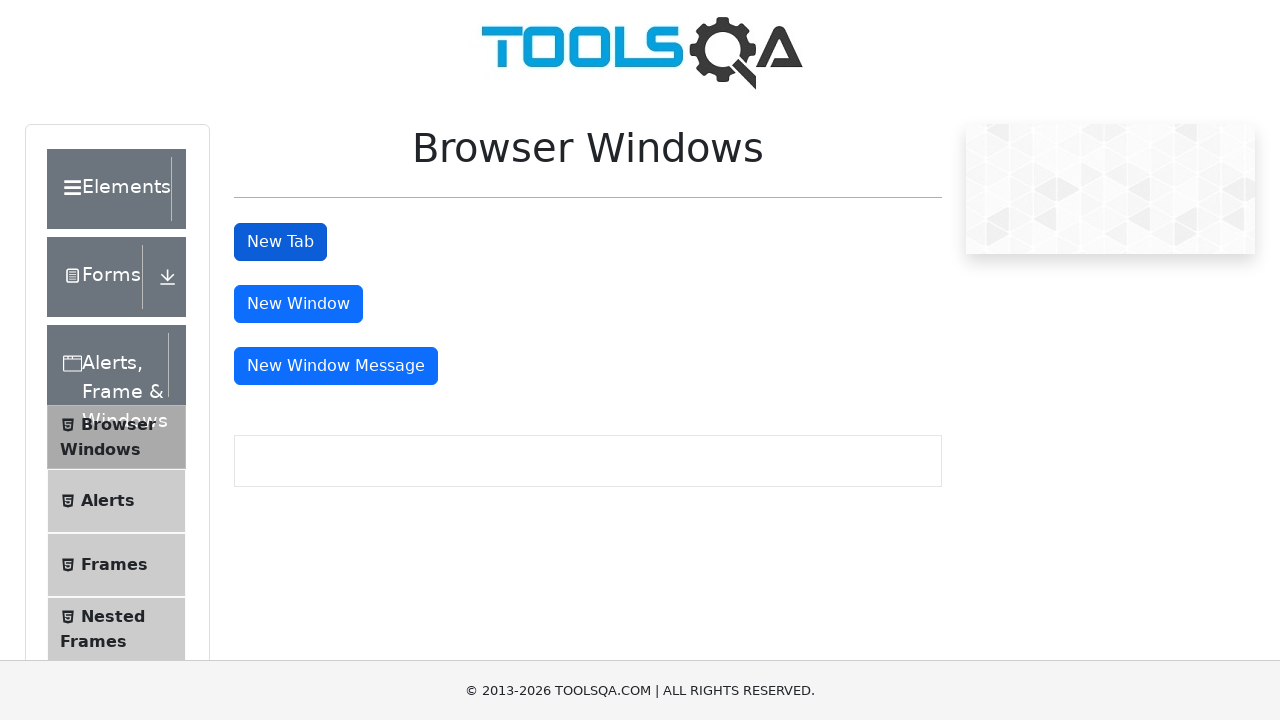

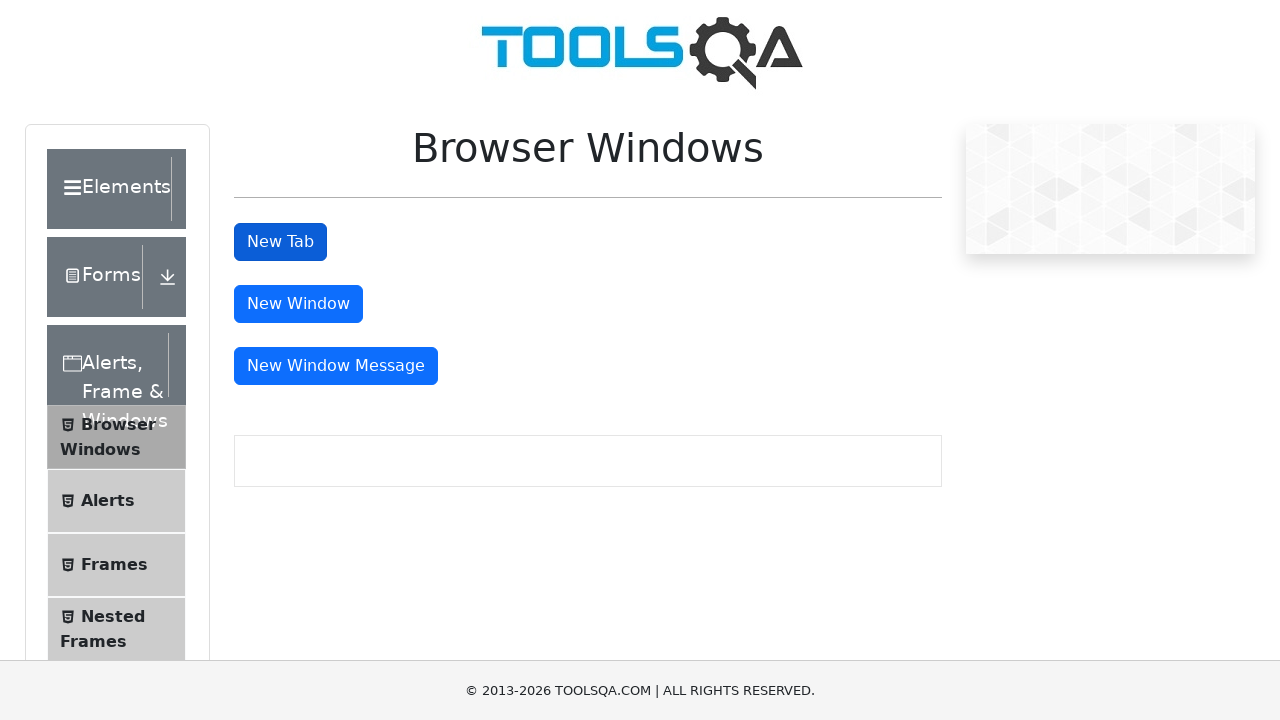